Tests checkbox interaction by checking the selection state of the first checkbox and clicking both checkboxes if the first one is not selected.

Starting URL: https://the-internet.herokuapp.com/checkboxes

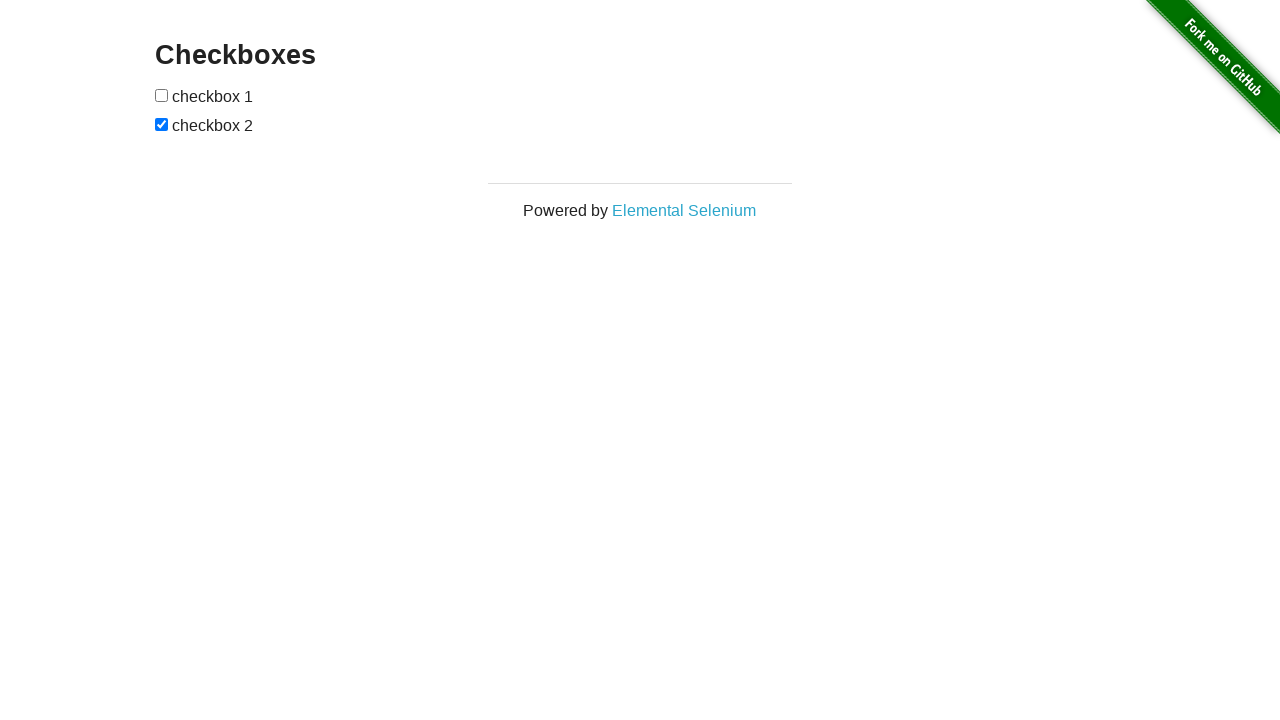

Located the first checkbox element
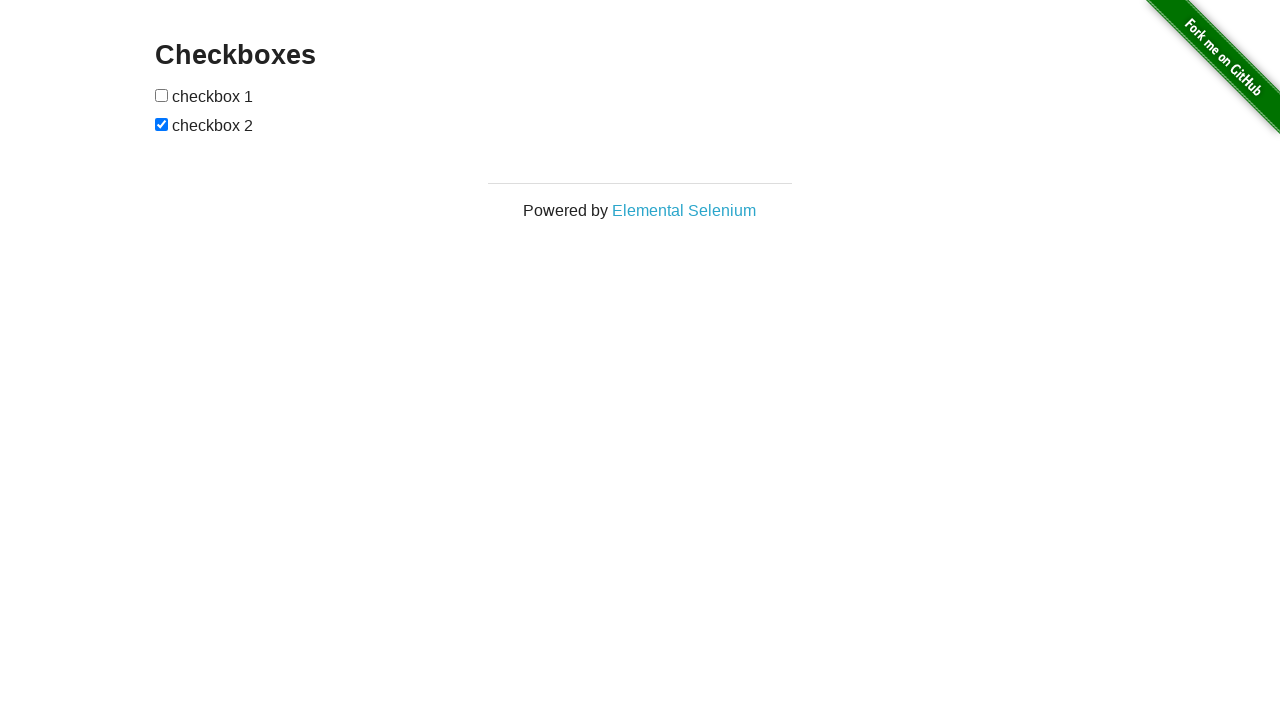

Located the second checkbox element
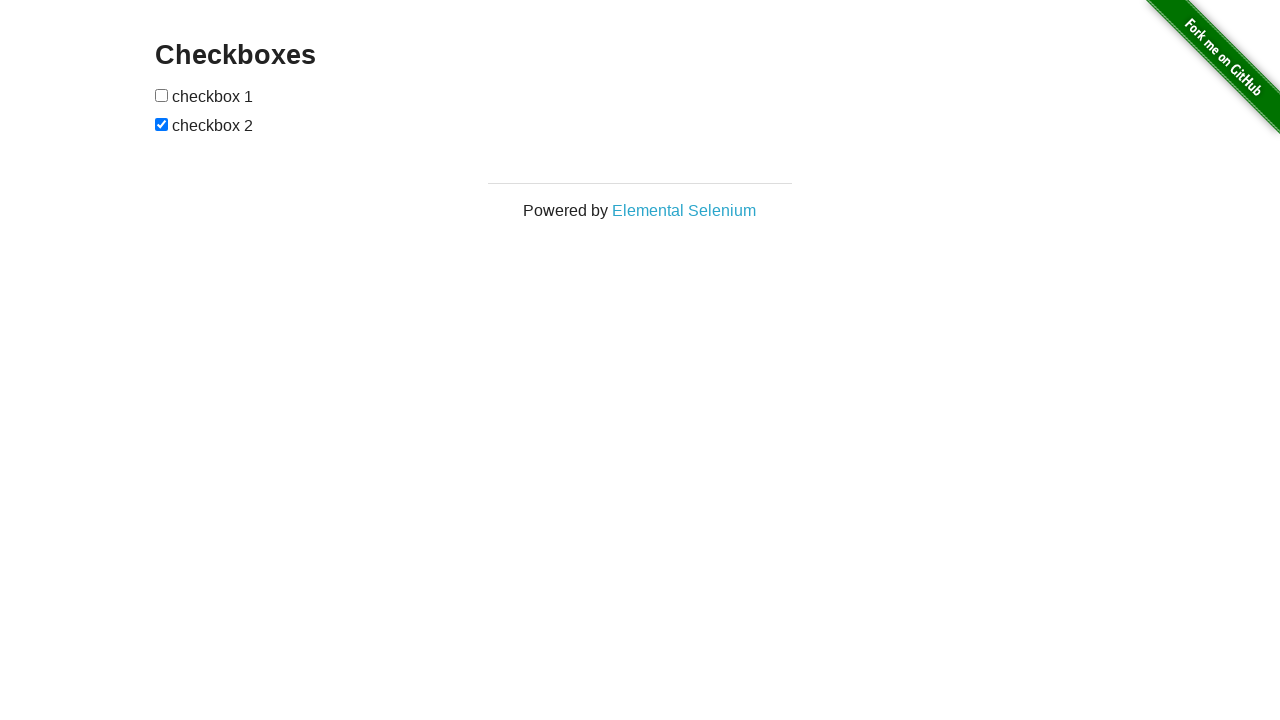

First checkbox became visible
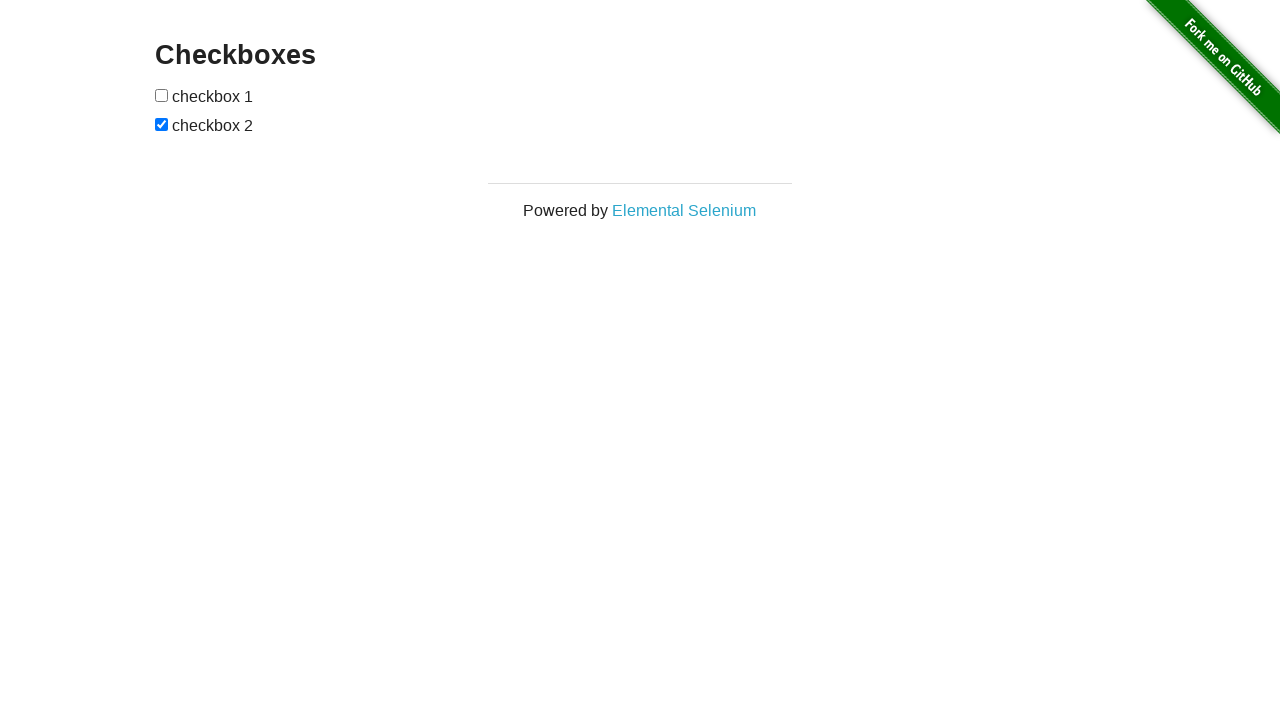

Clicked checkbox 1 to select it at (162, 95) on (//input[@type='checkbox'])[1]
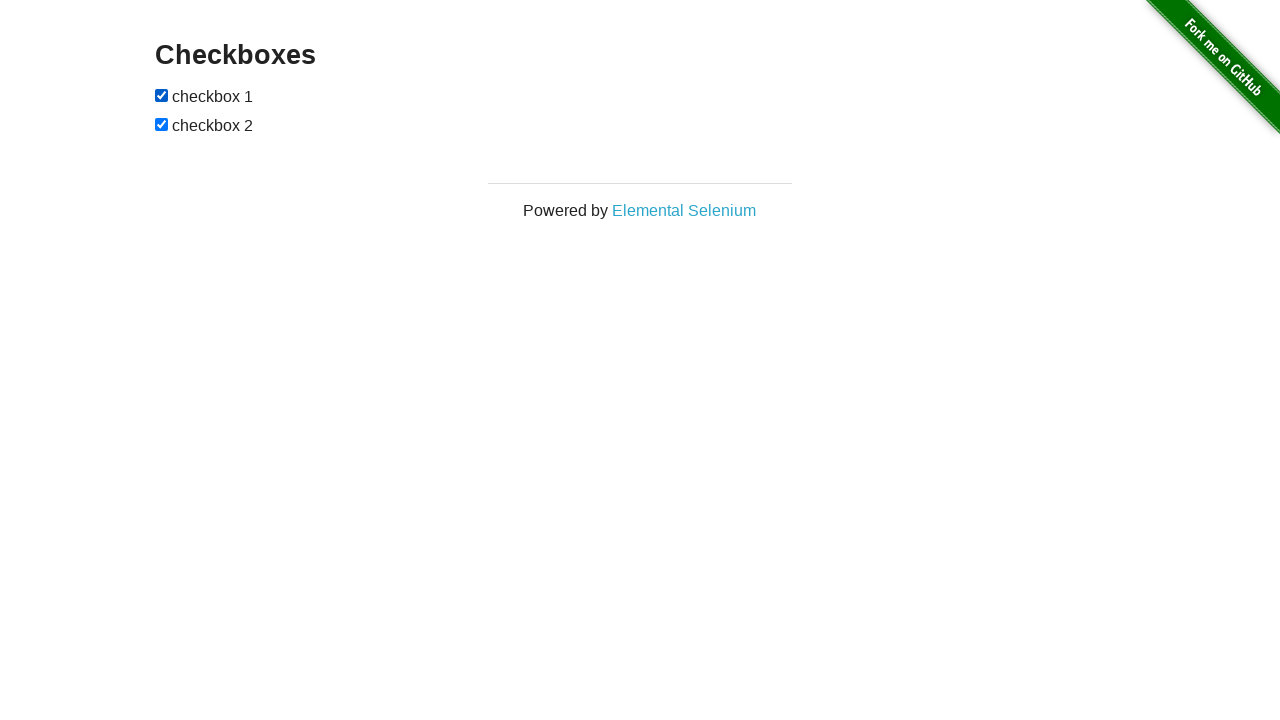

Clicked checkbox 2 to select it at (162, 124) on (//input[@type='checkbox'])[2]
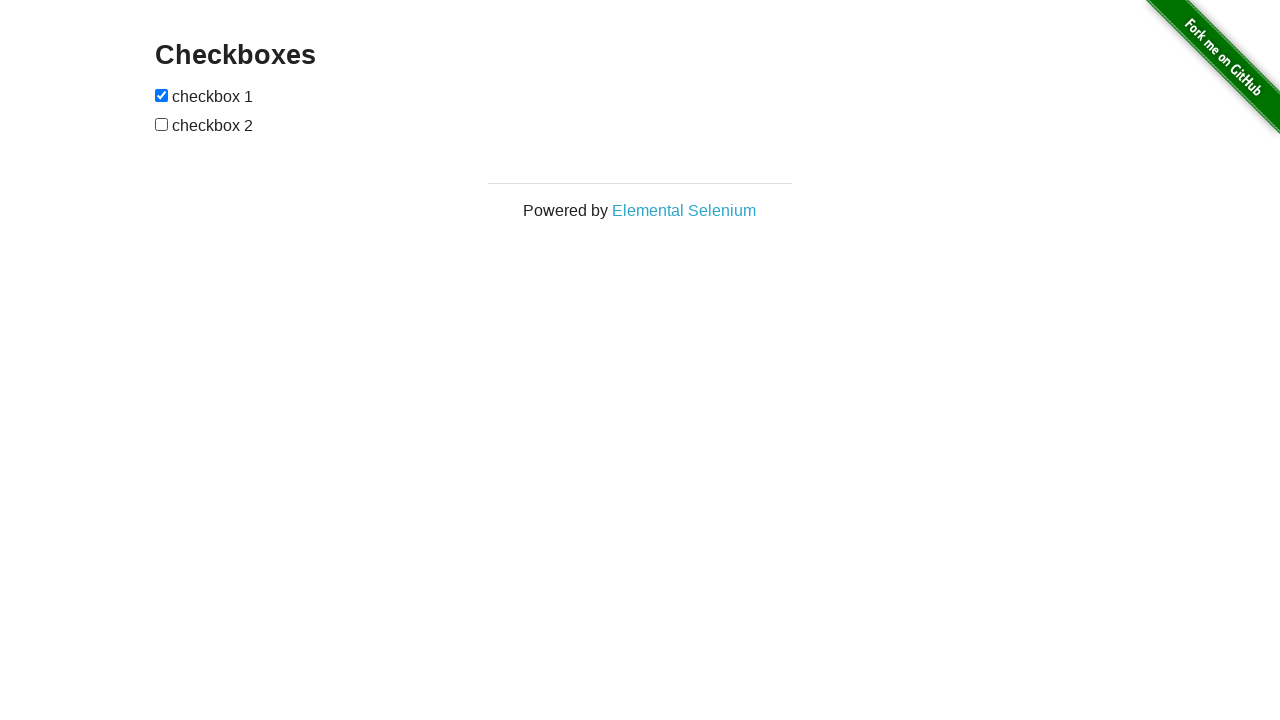

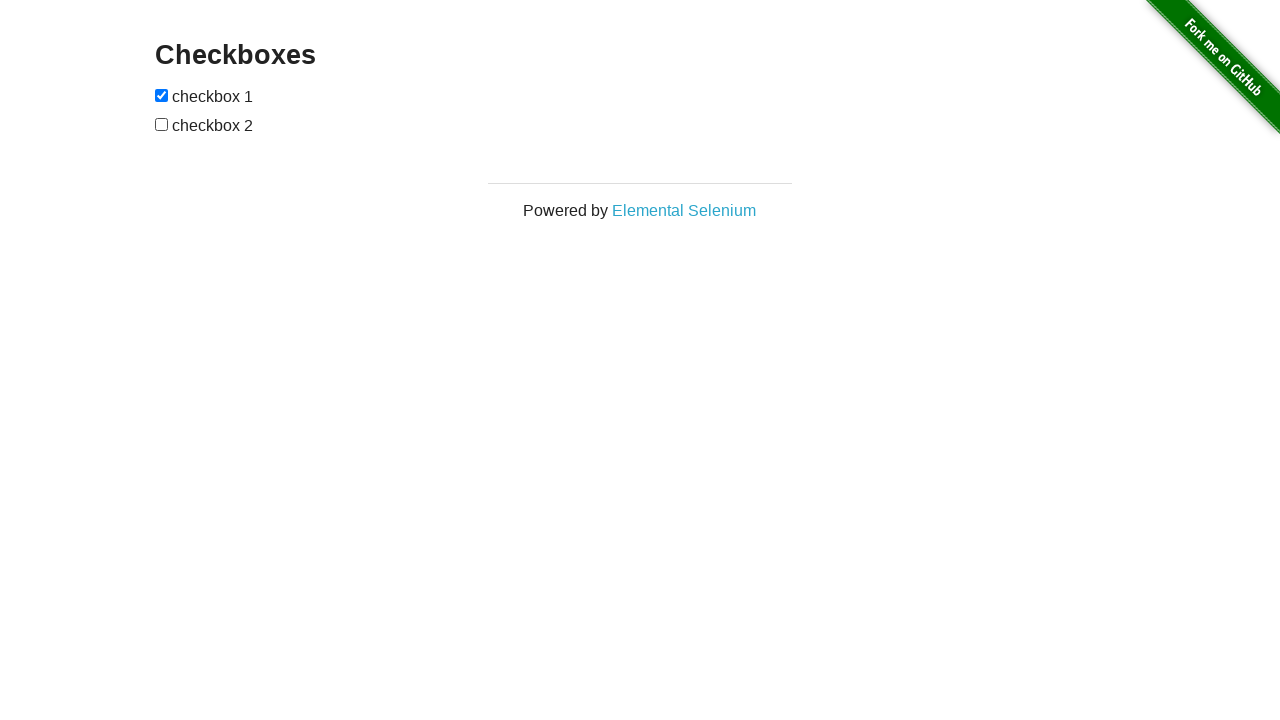